Tests that entered text is trimmed of leading and trailing whitespace when editing

Starting URL: https://demo.playwright.dev/todomvc

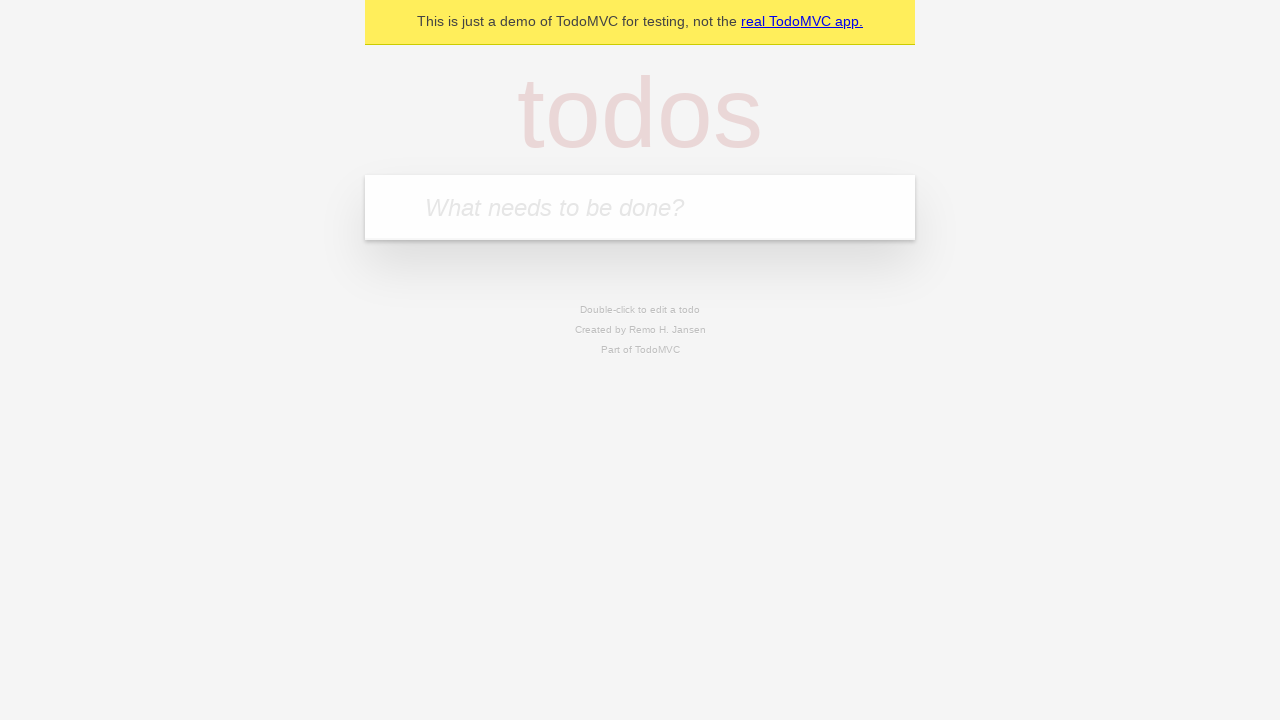

Filled new-todo field with 'buy some cheese' on .new-todo
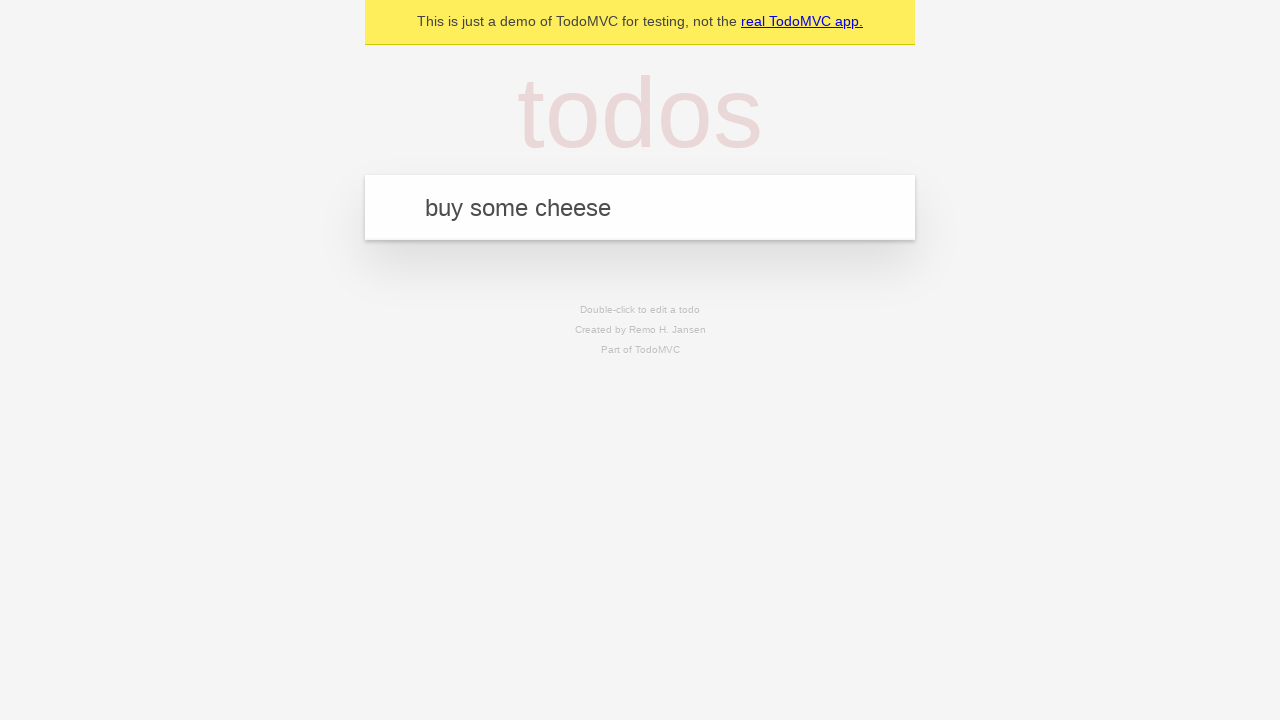

Pressed Enter to create first todo on .new-todo
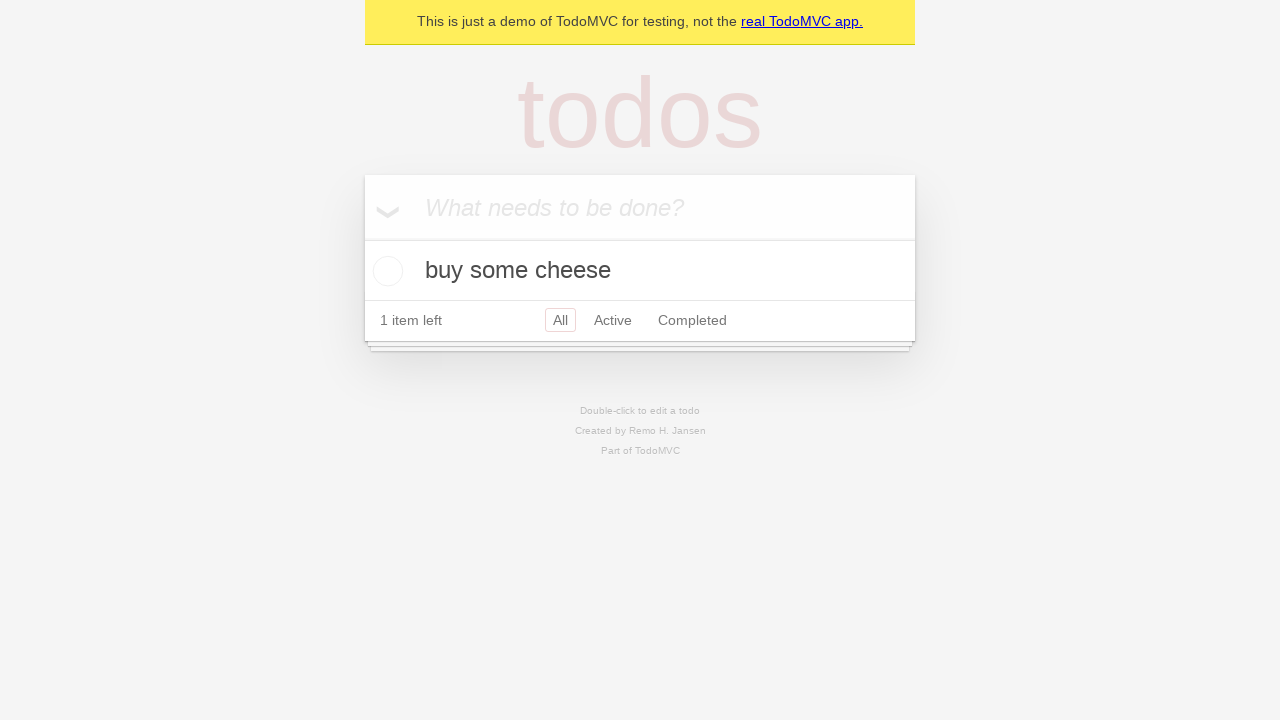

Filled new-todo field with 'feed the cat' on .new-todo
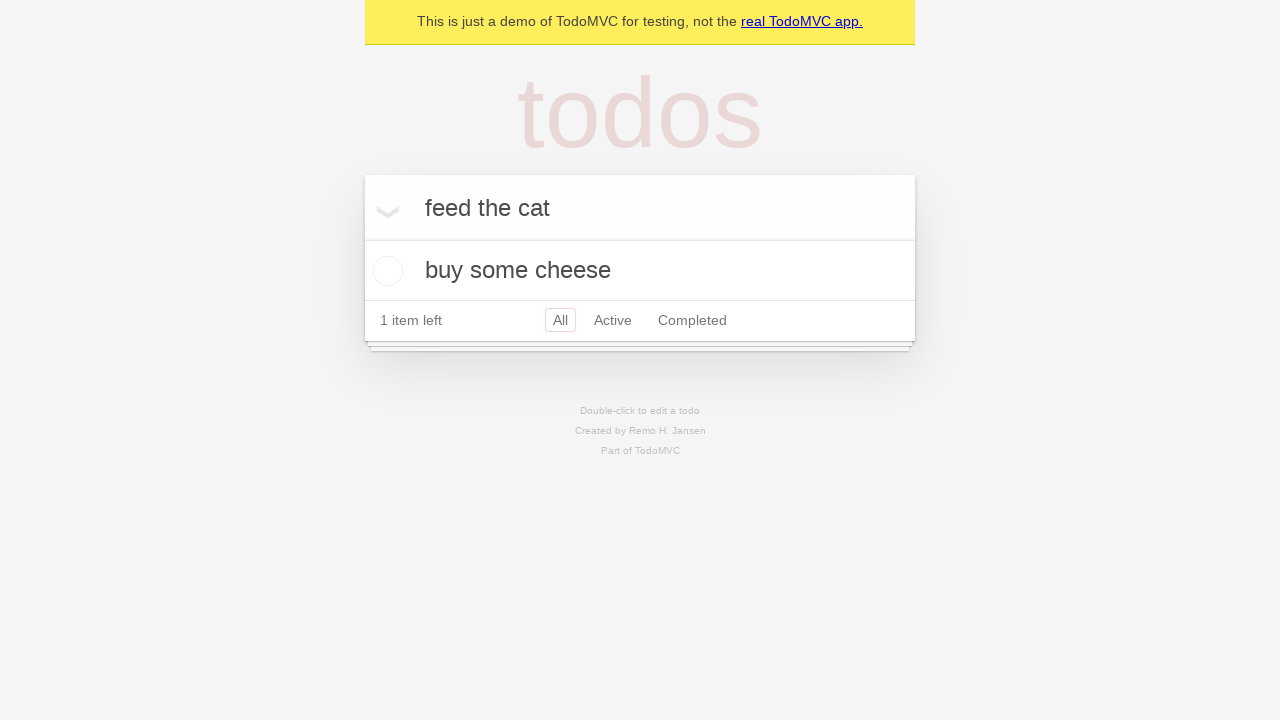

Pressed Enter to create second todo on .new-todo
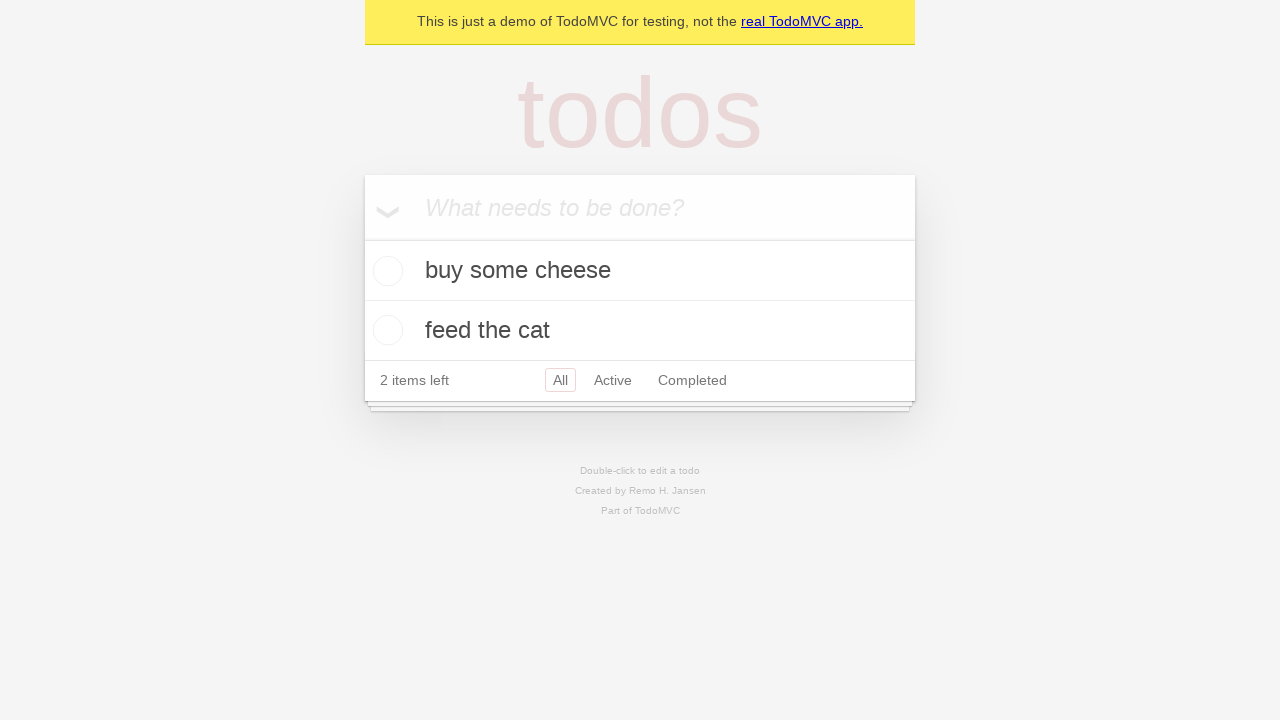

Filled new-todo field with 'book a doctors appointment' on .new-todo
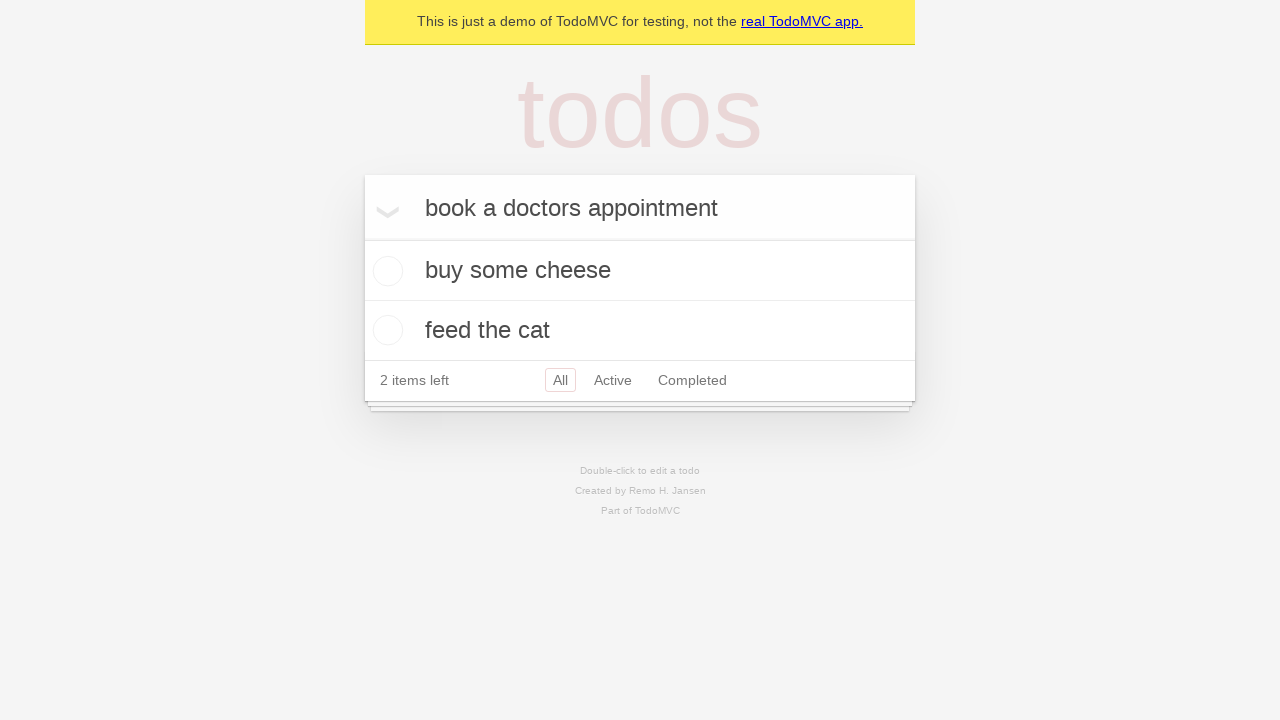

Pressed Enter to create third todo on .new-todo
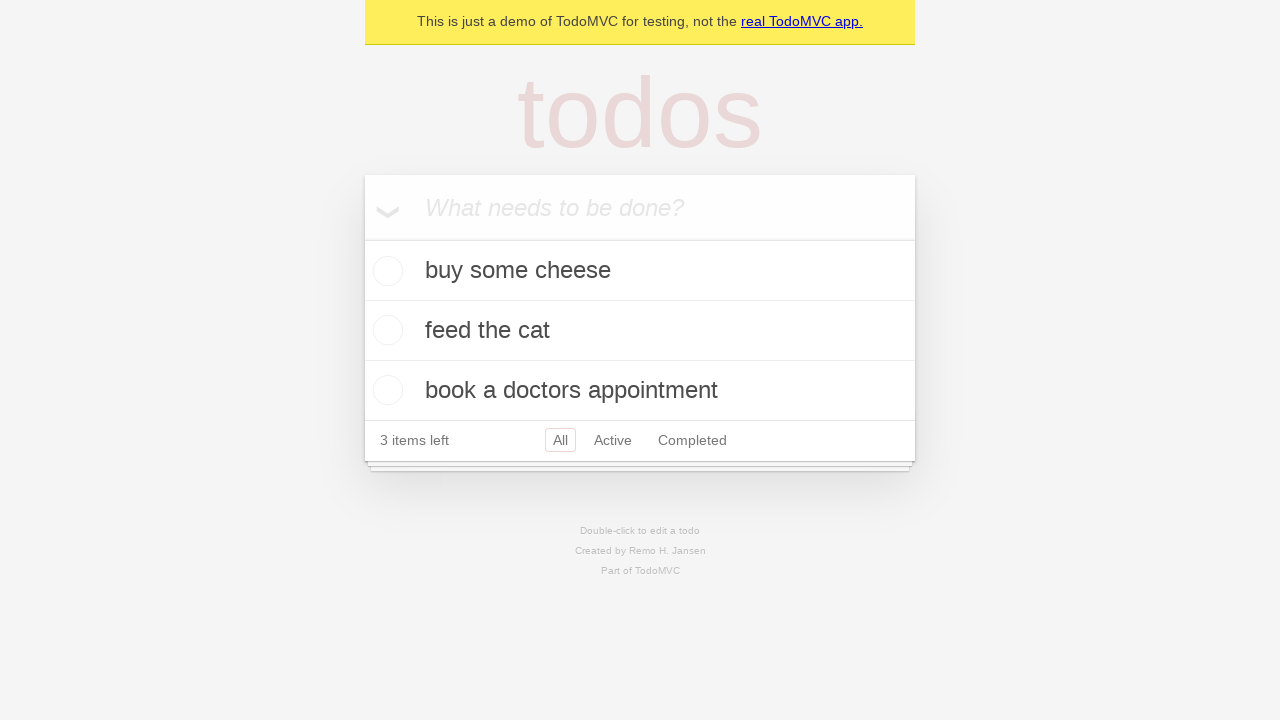

Waited for all 3 todos to be created
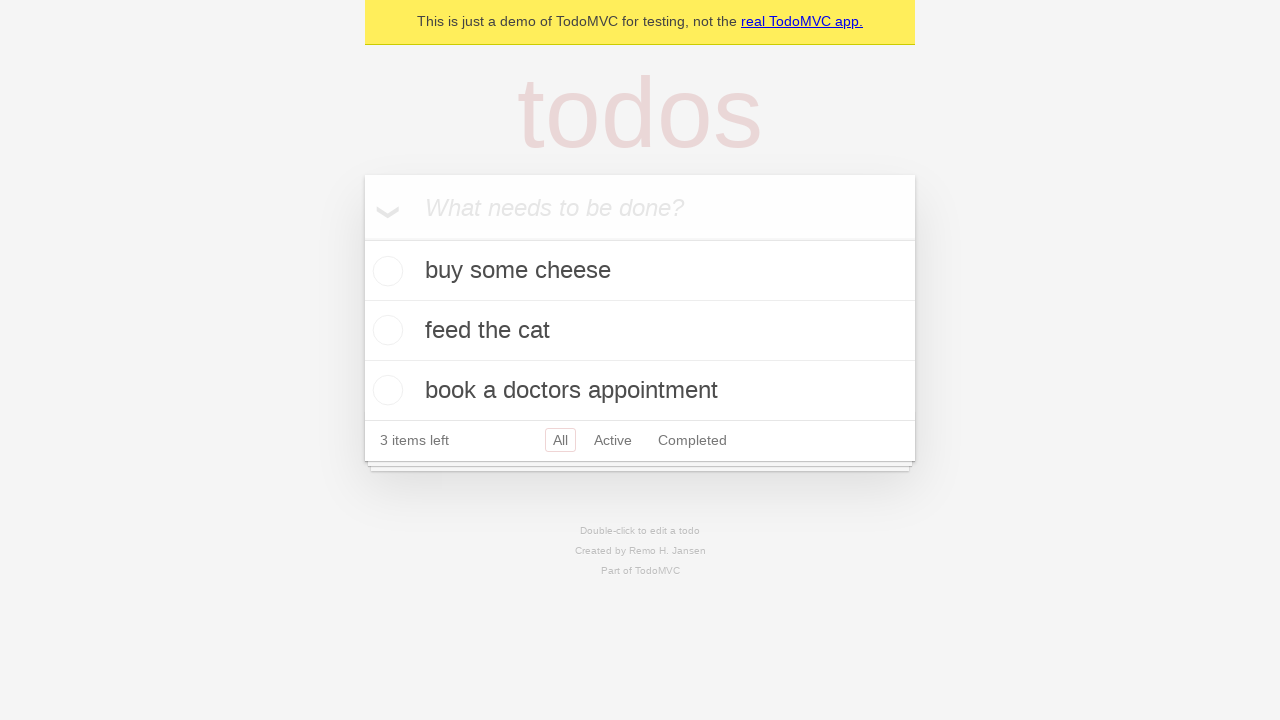

Double-clicked second todo to enter edit mode at (640, 331) on .todo-list li >> nth=1
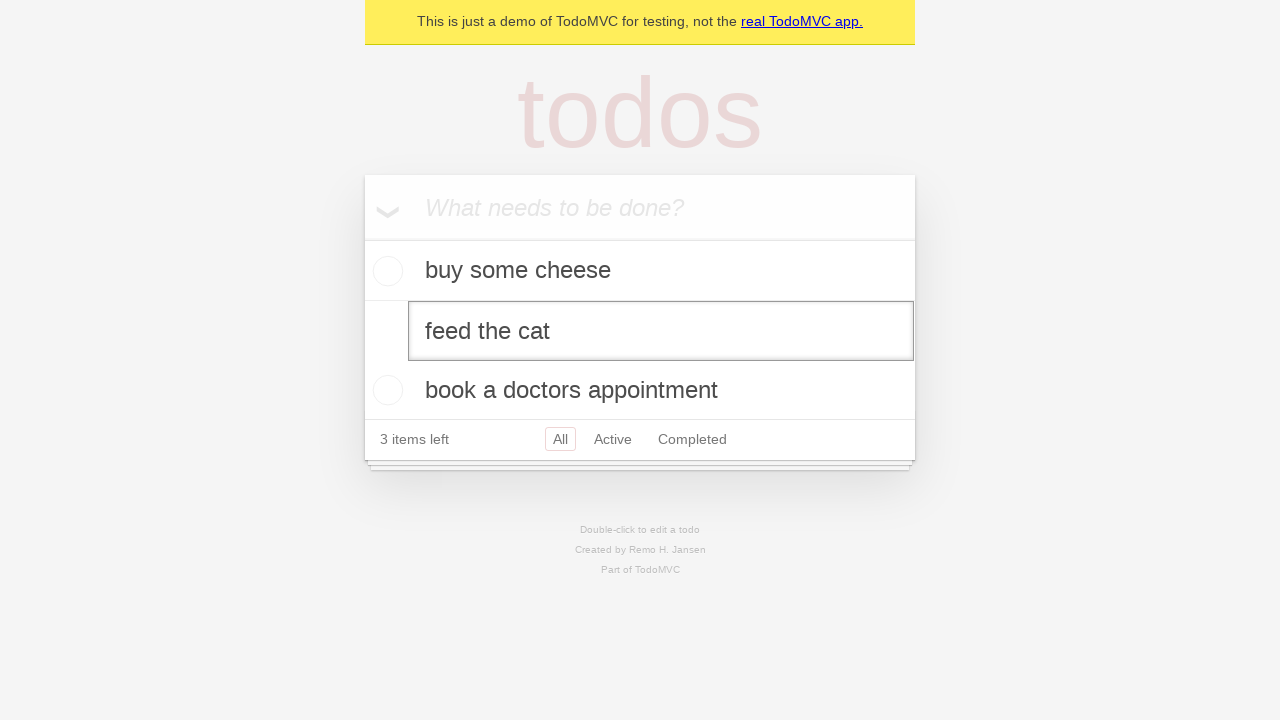

Filled edit field with text containing leading and trailing whitespace on .todo-list li >> nth=1 >> .edit
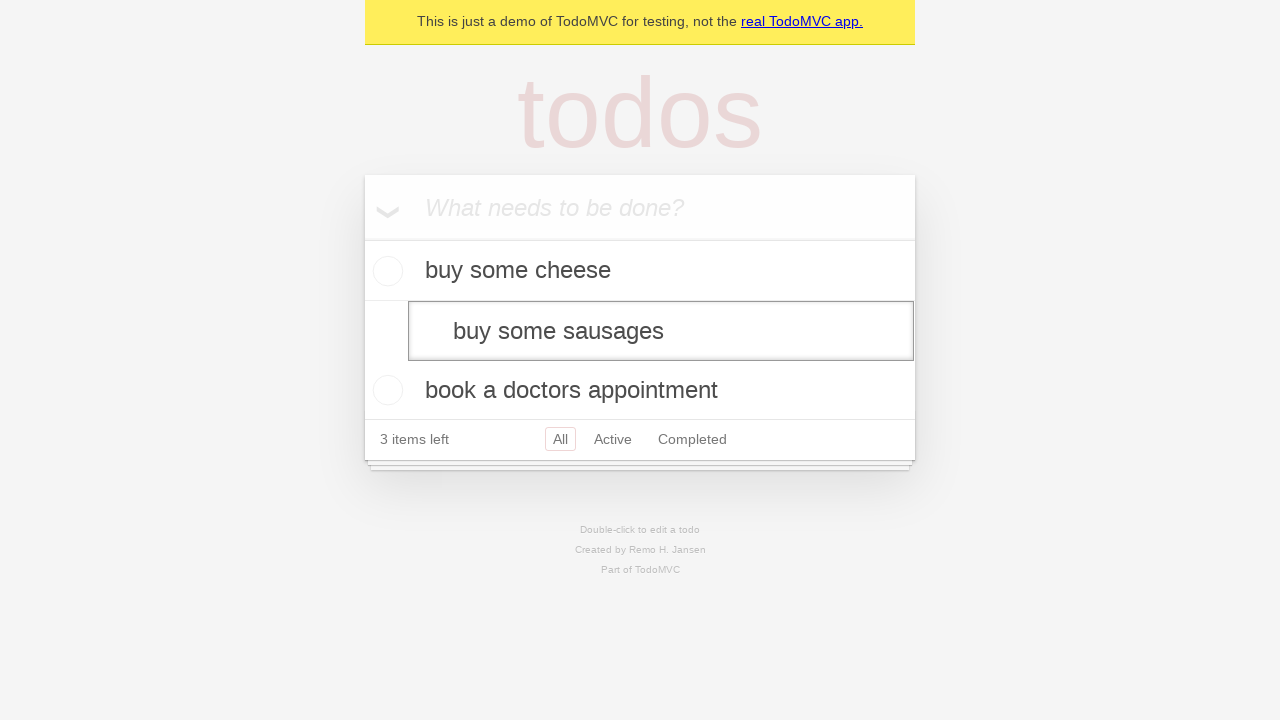

Pressed Enter to confirm edit and verify text is trimmed on .todo-list li >> nth=1 >> .edit
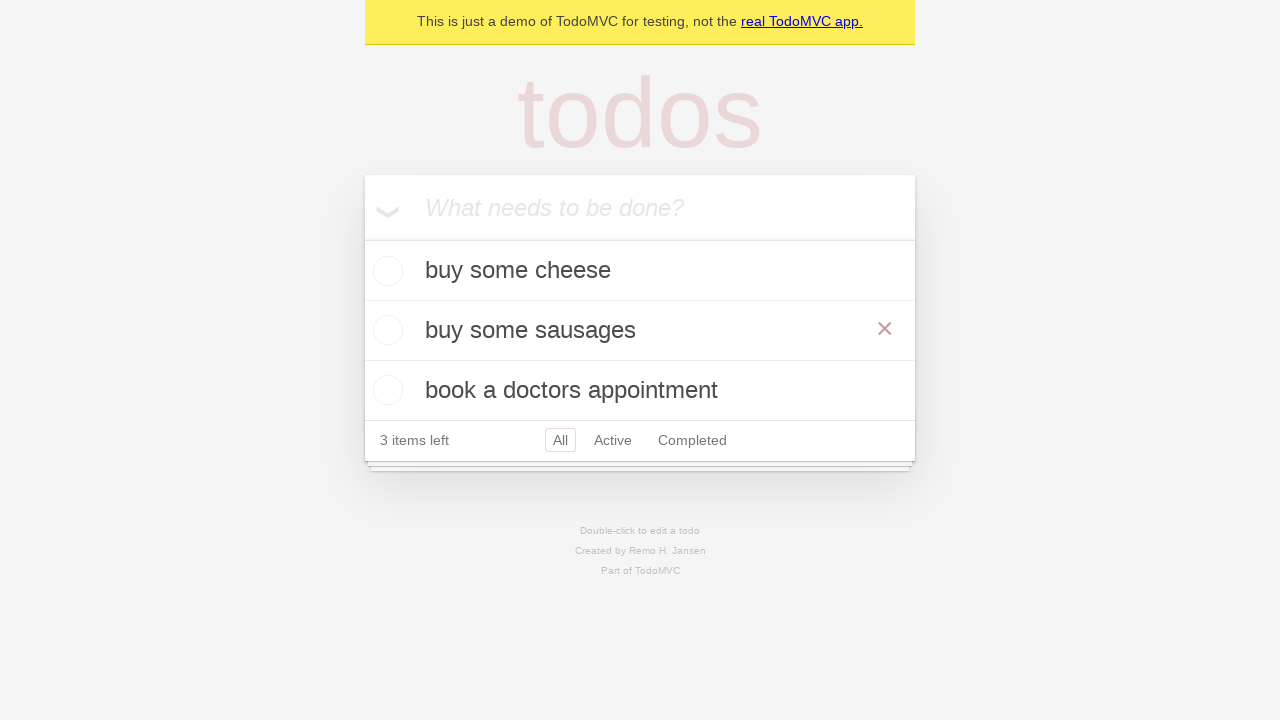

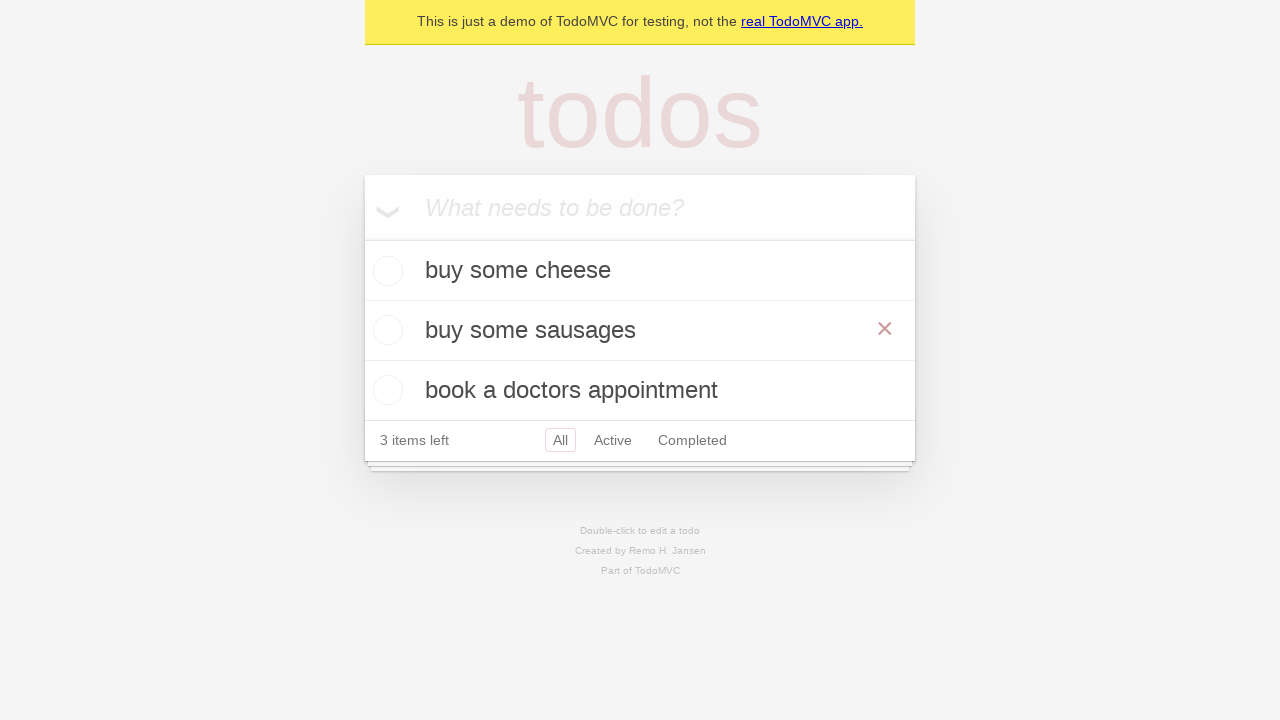